Fills out a text box form with user details including name, email, and addresses

Starting URL: https://demoqa.com/text-box

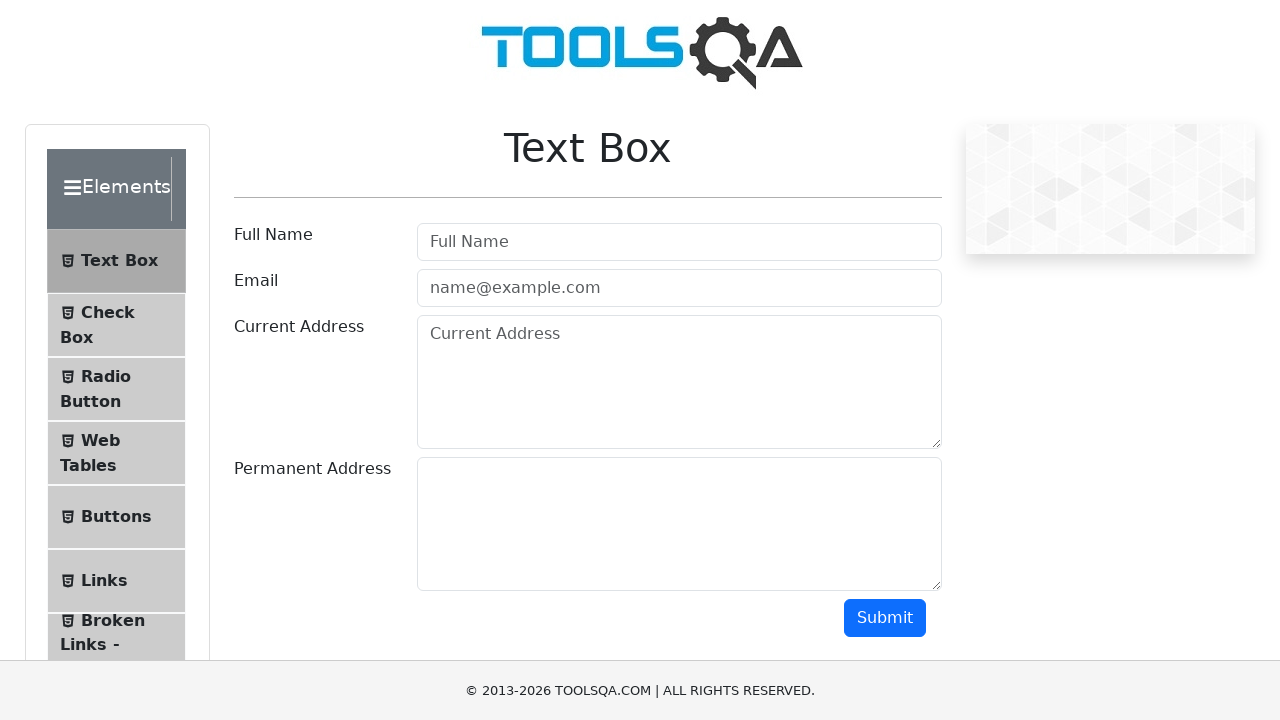

Filled username field with 'Kirankumar Bharathi' on #userName
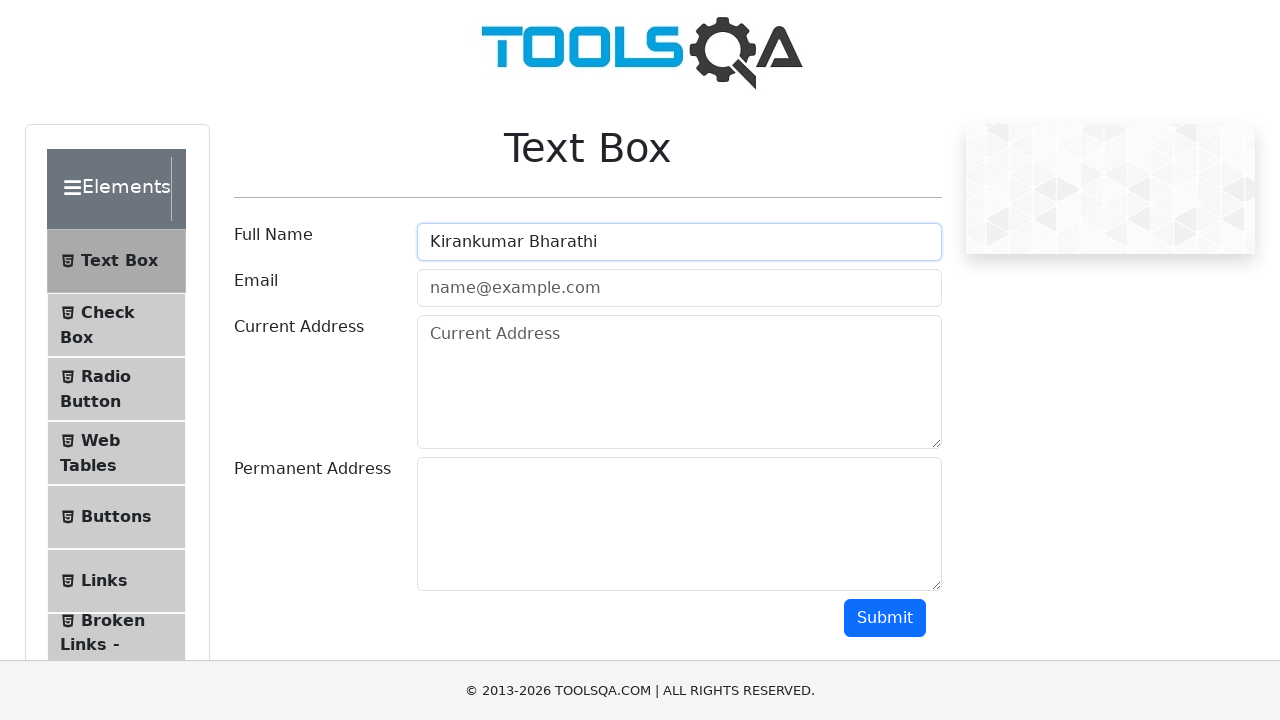

Filled email field with 'kirankumar.bharathi@gmail.com' on #userEmail
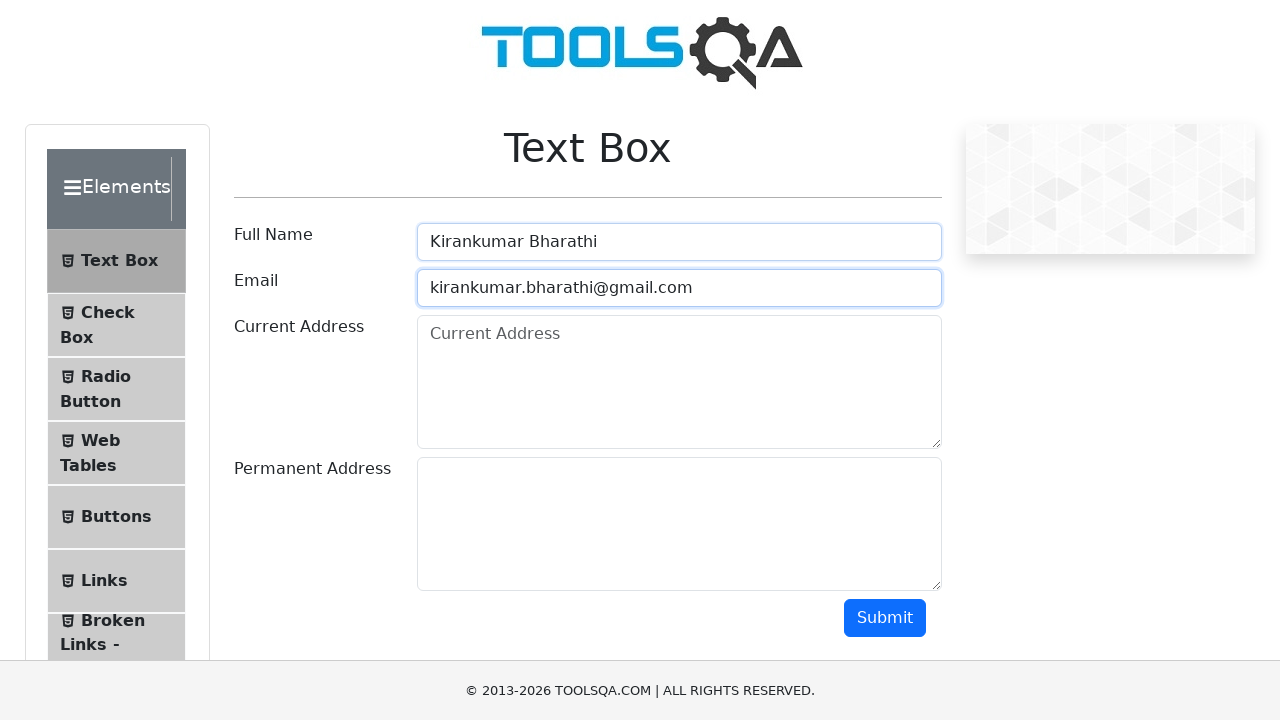

Filled current address field with 'Porur, Chennai' on #currentAddress
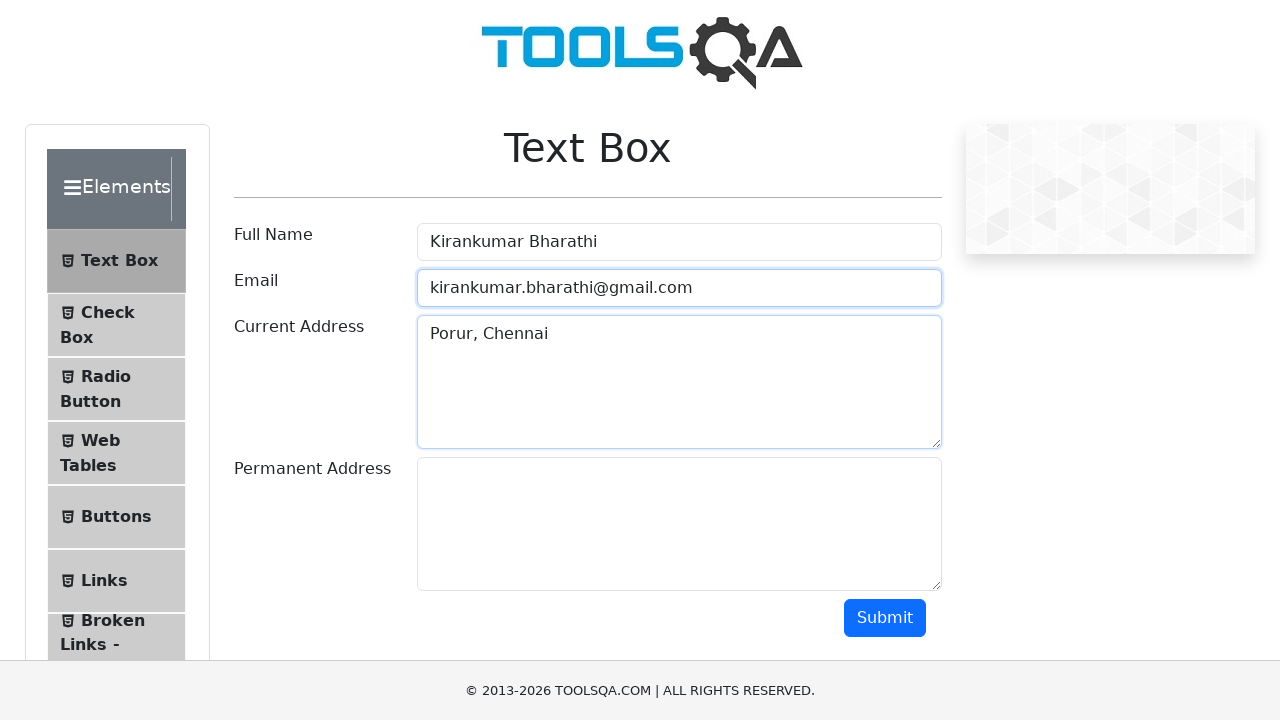

Filled permanent address field with 'Arani, Thiruvannamalai' on #permanentAddress
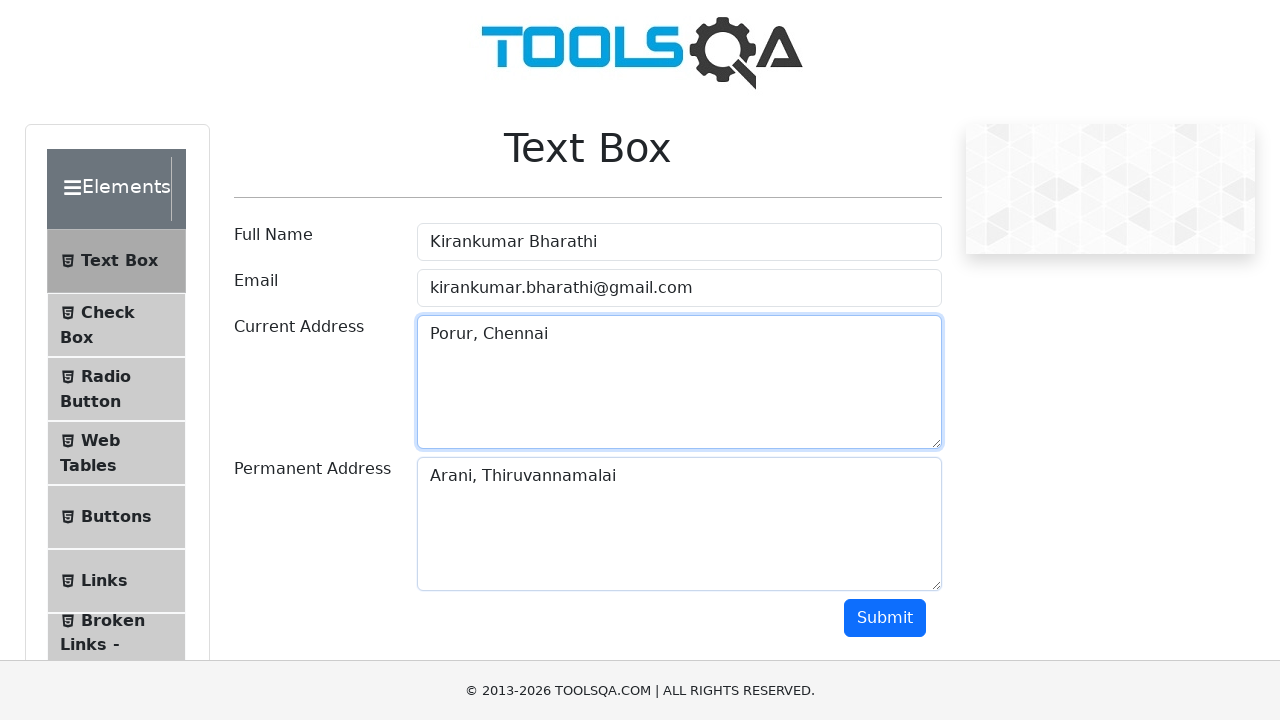

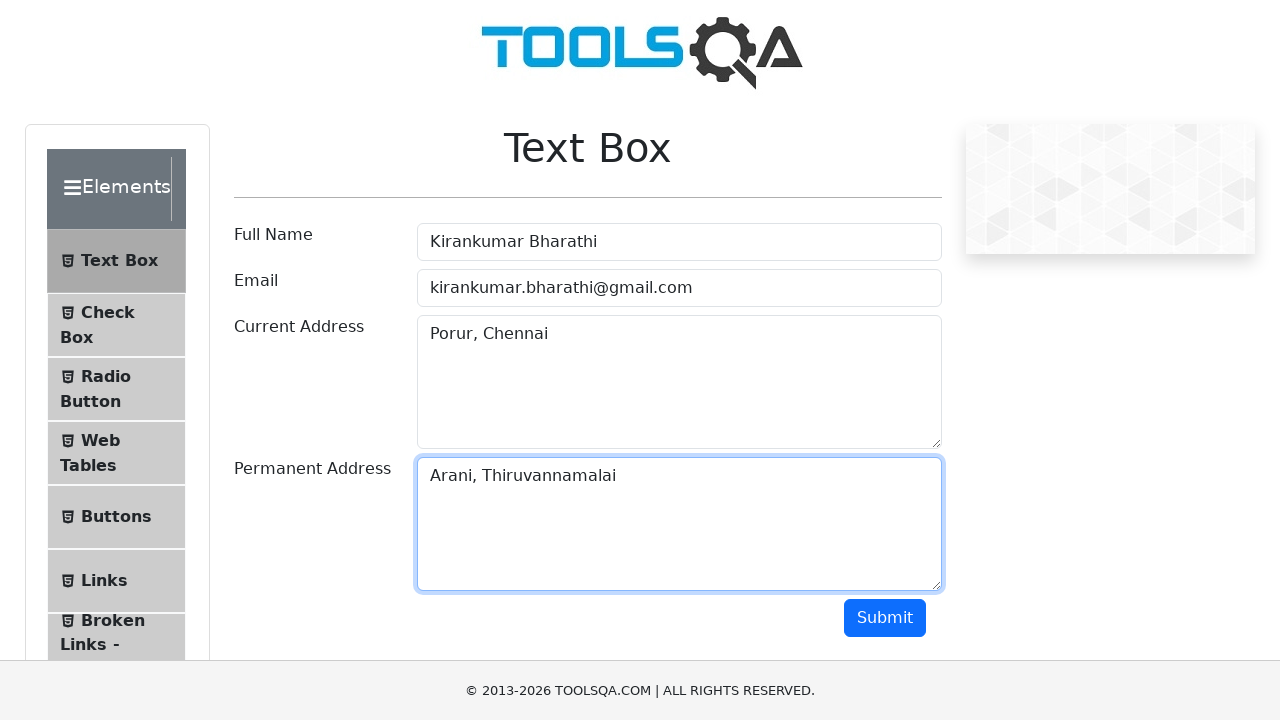